Tests file upload functionality by selecting a file, clicking the upload button, and verifying the success message is displayed

Starting URL: https://the-internet.herokuapp.com/upload

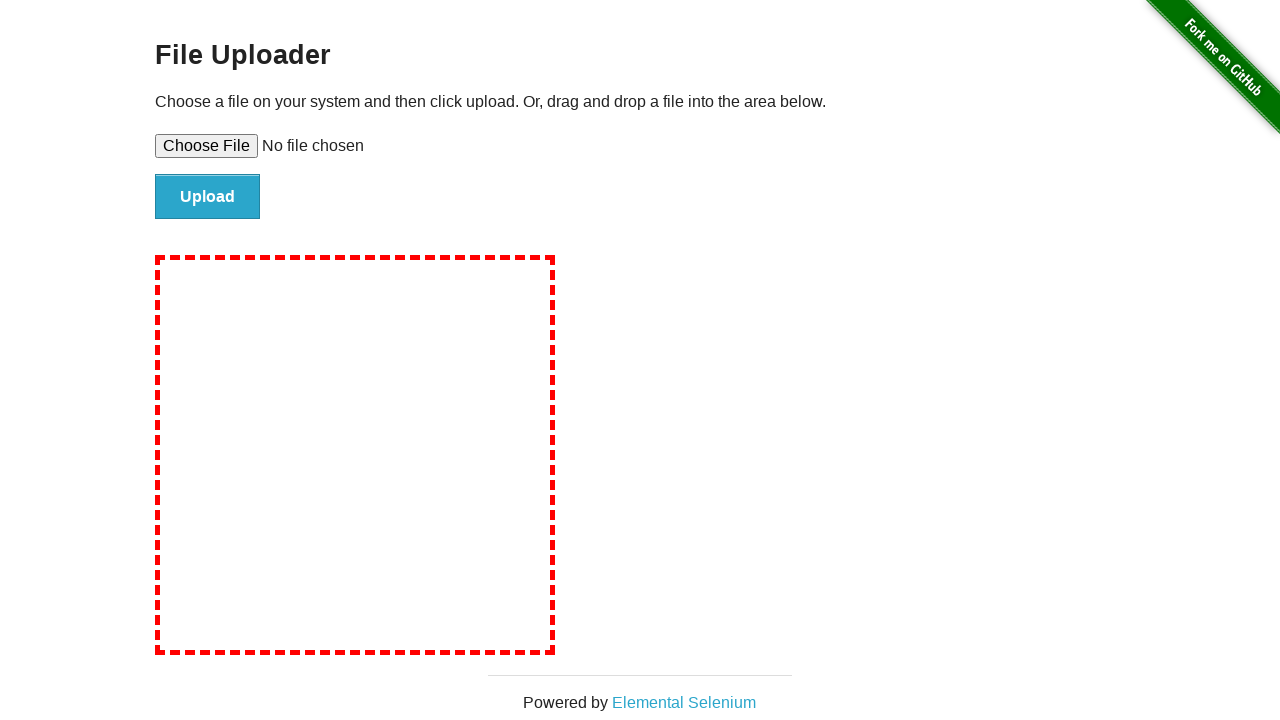

Selected test file for upload
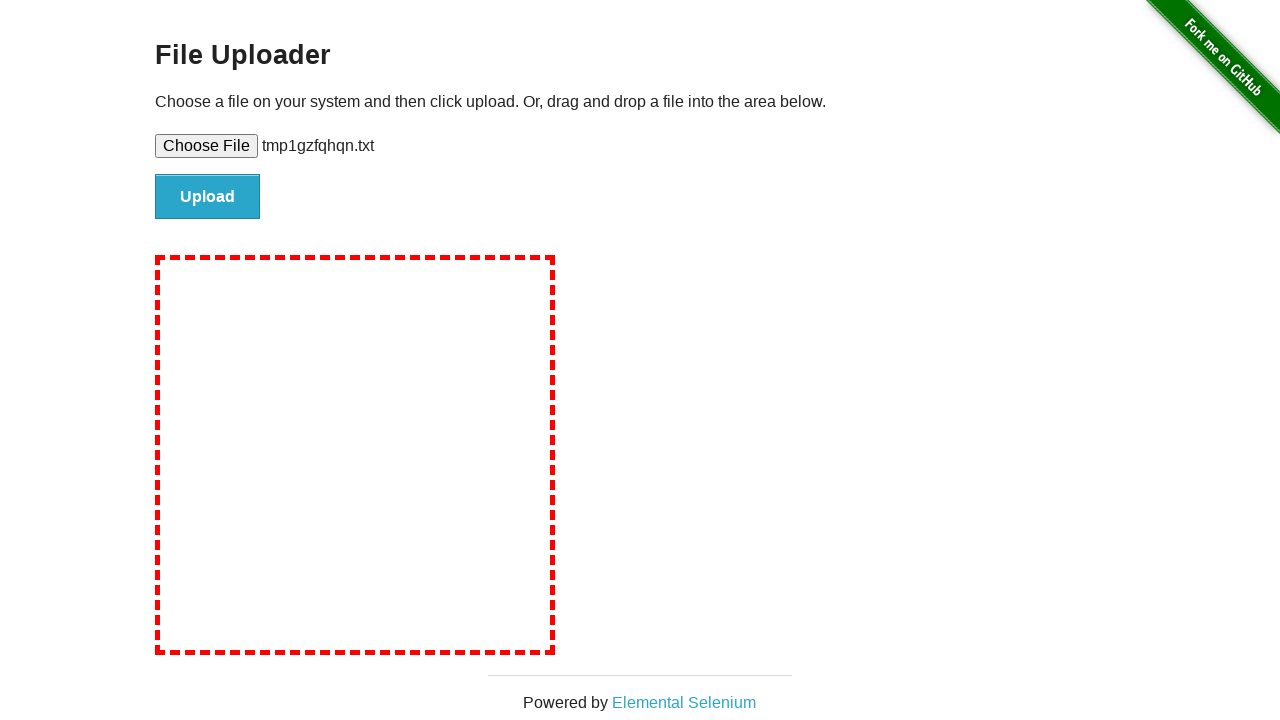

Clicked the upload button at (208, 197) on #file-submit
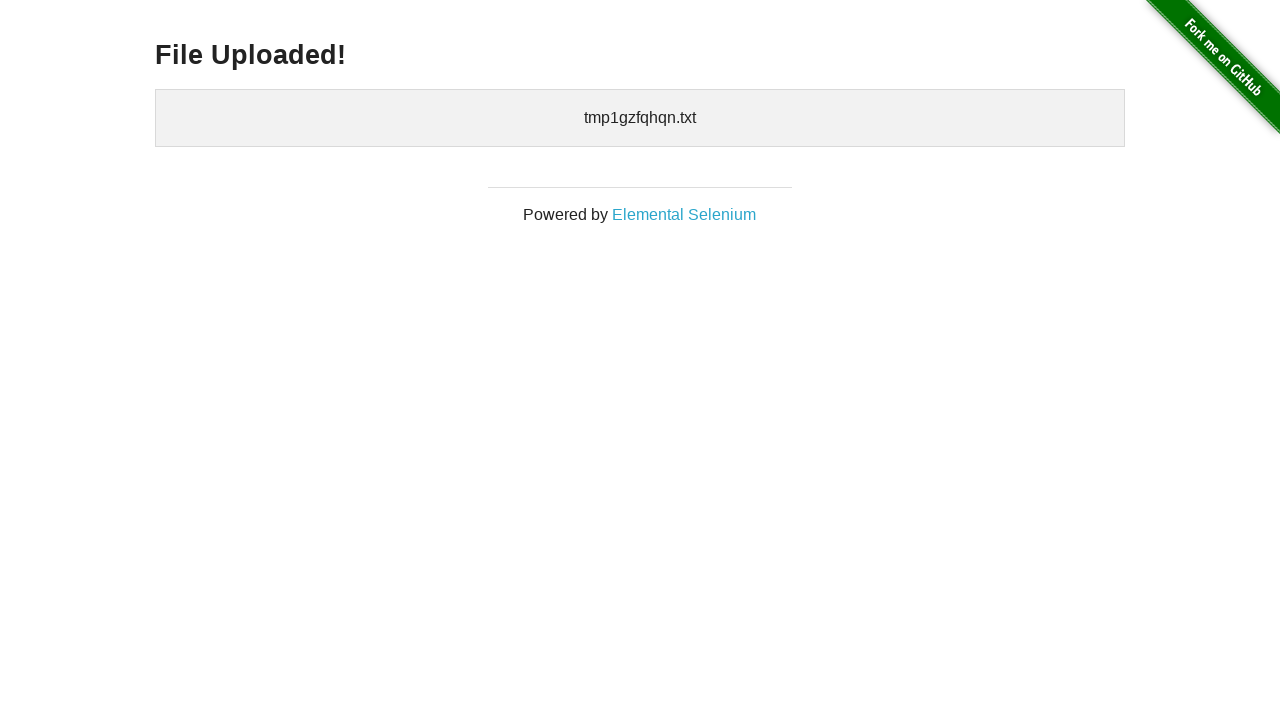

Success message appeared after file upload
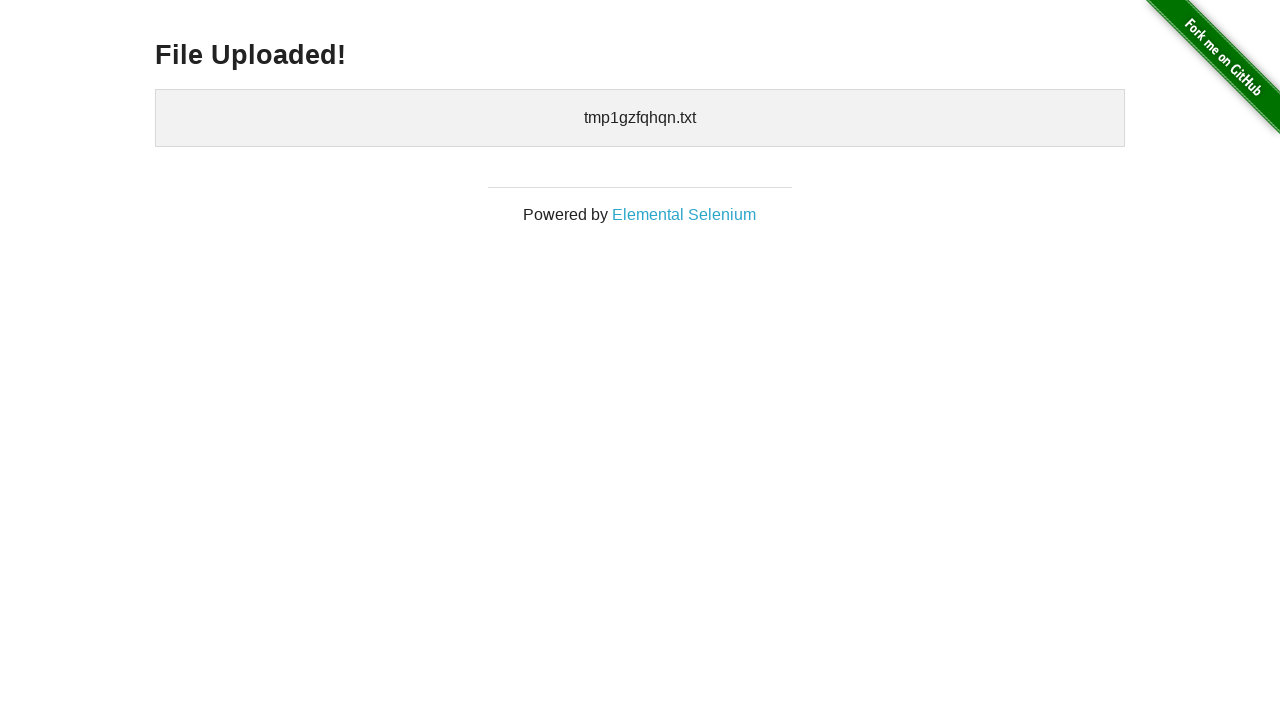

Verified the 'File Uploaded!' message is visible
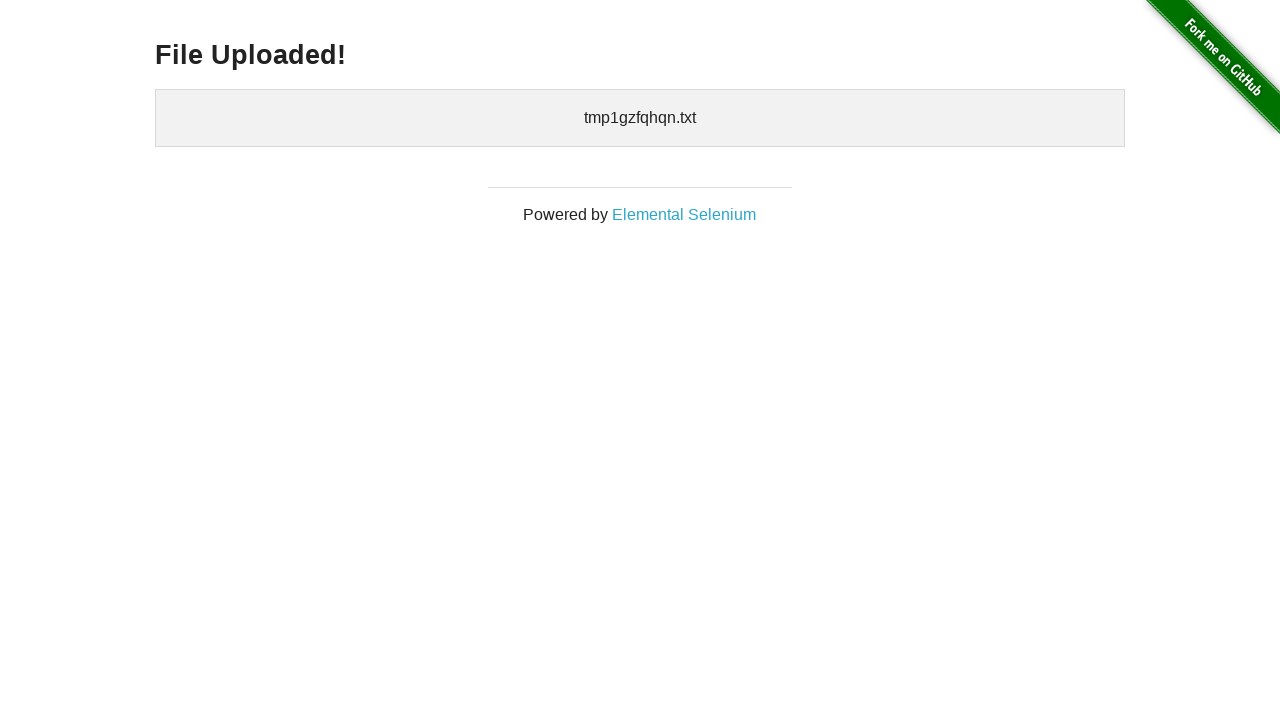

Cleaned up temporary test file
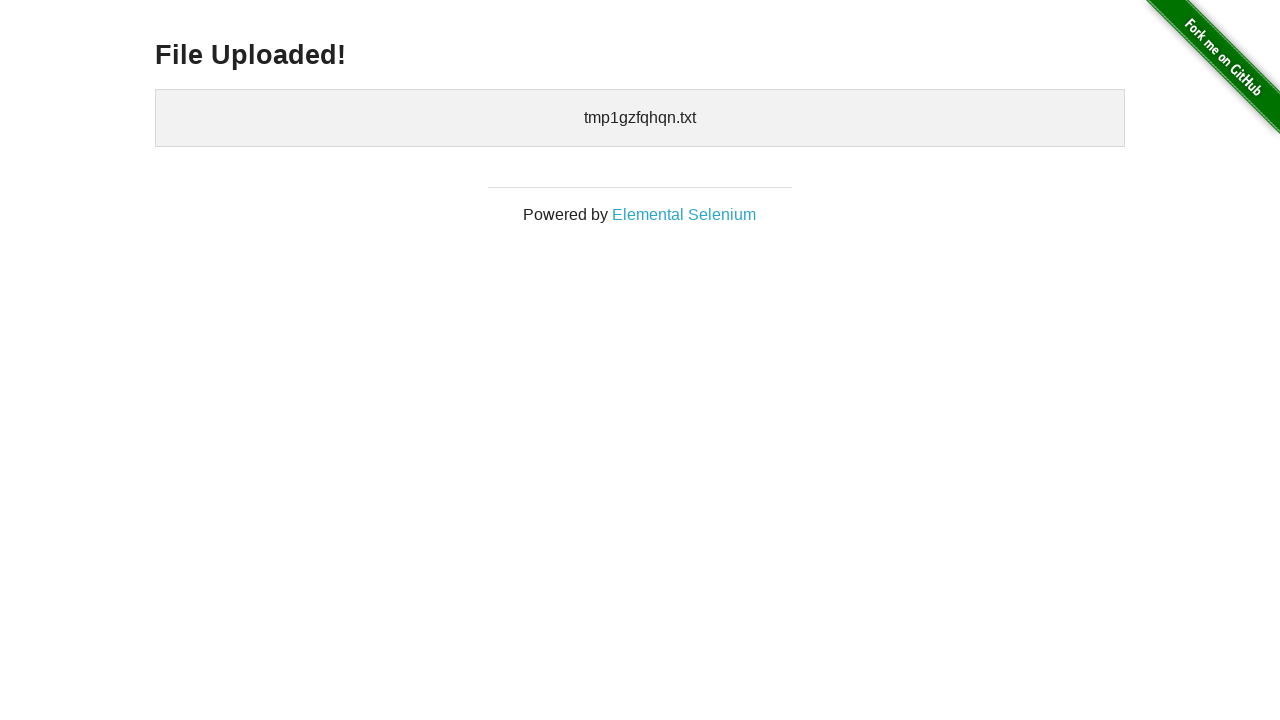

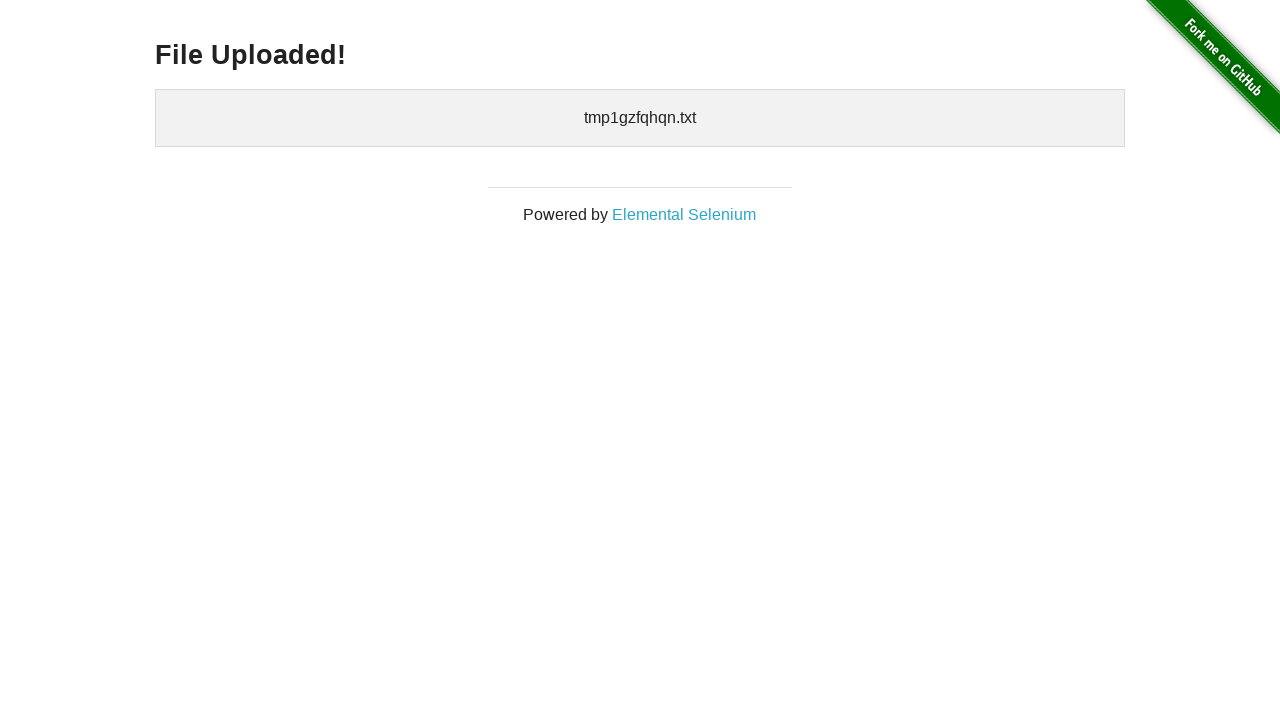